Tests that entering text instead of a number in the input field displays the correct error message "Please enter a number"

Starting URL: https://kristinek.github.io/site/tasks/enter_a_number

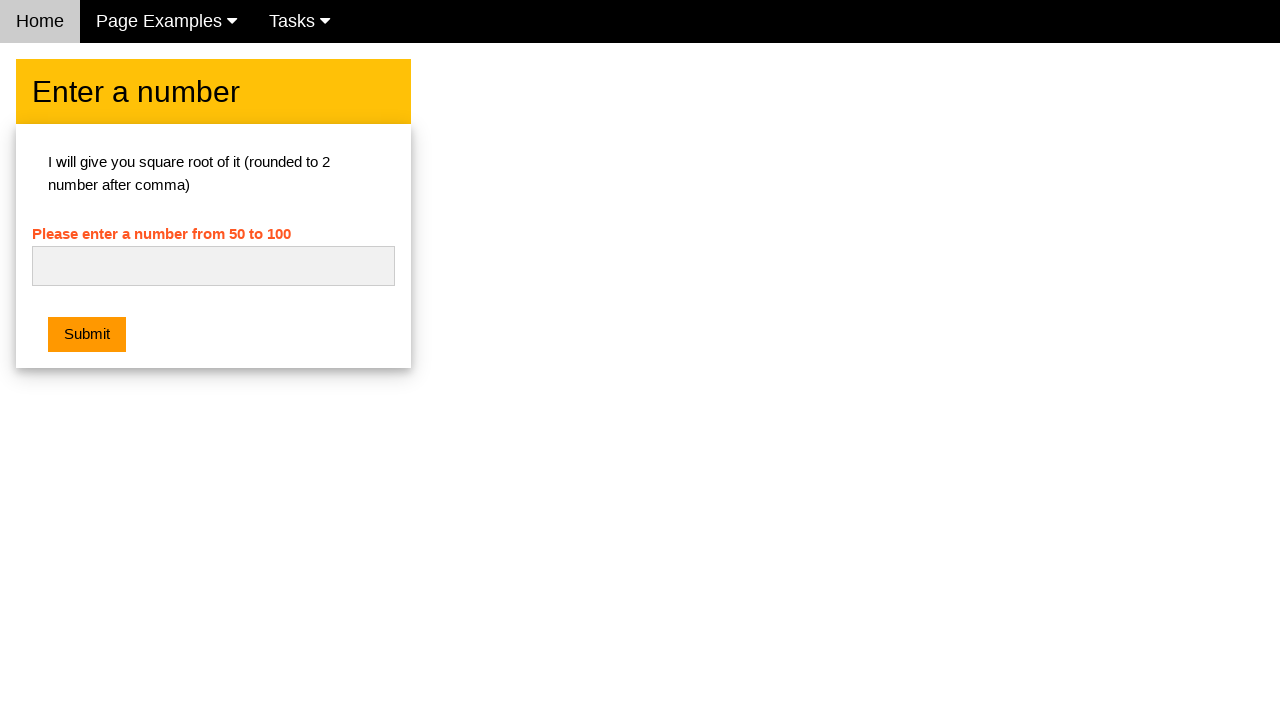

Cleared the input field on #numb
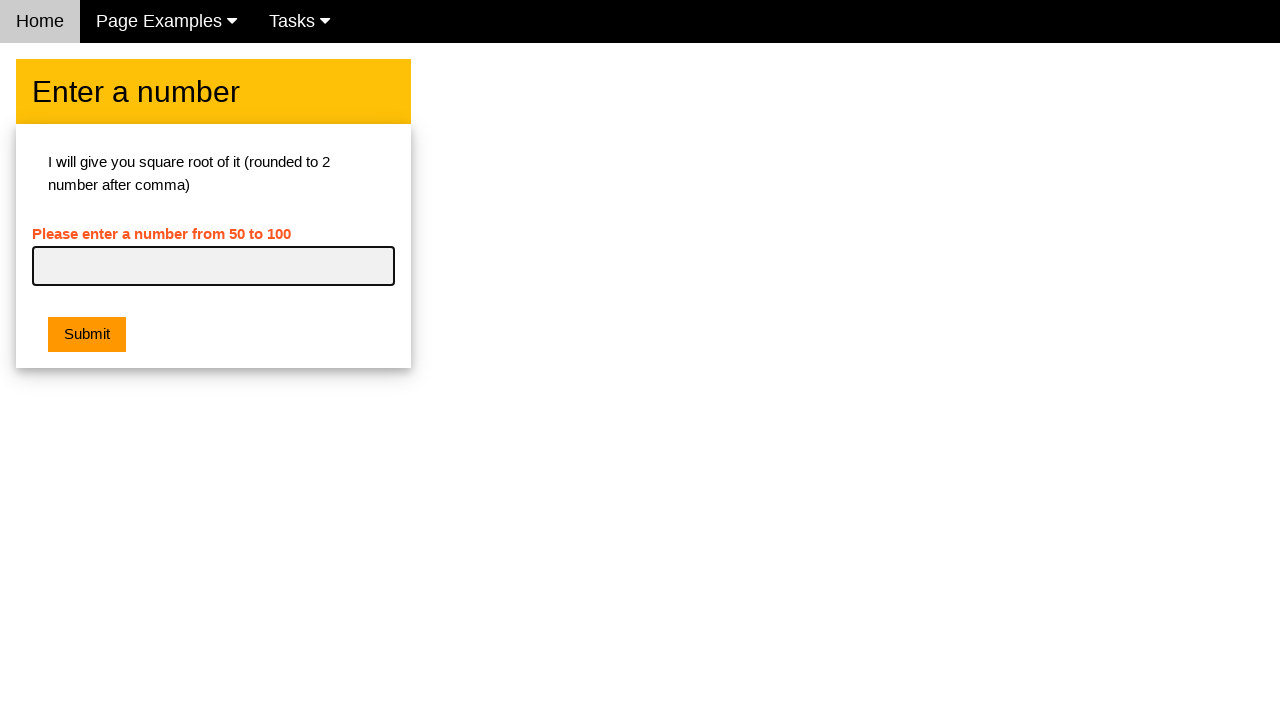

Entered 'text' instead of a number in the input field on #numb
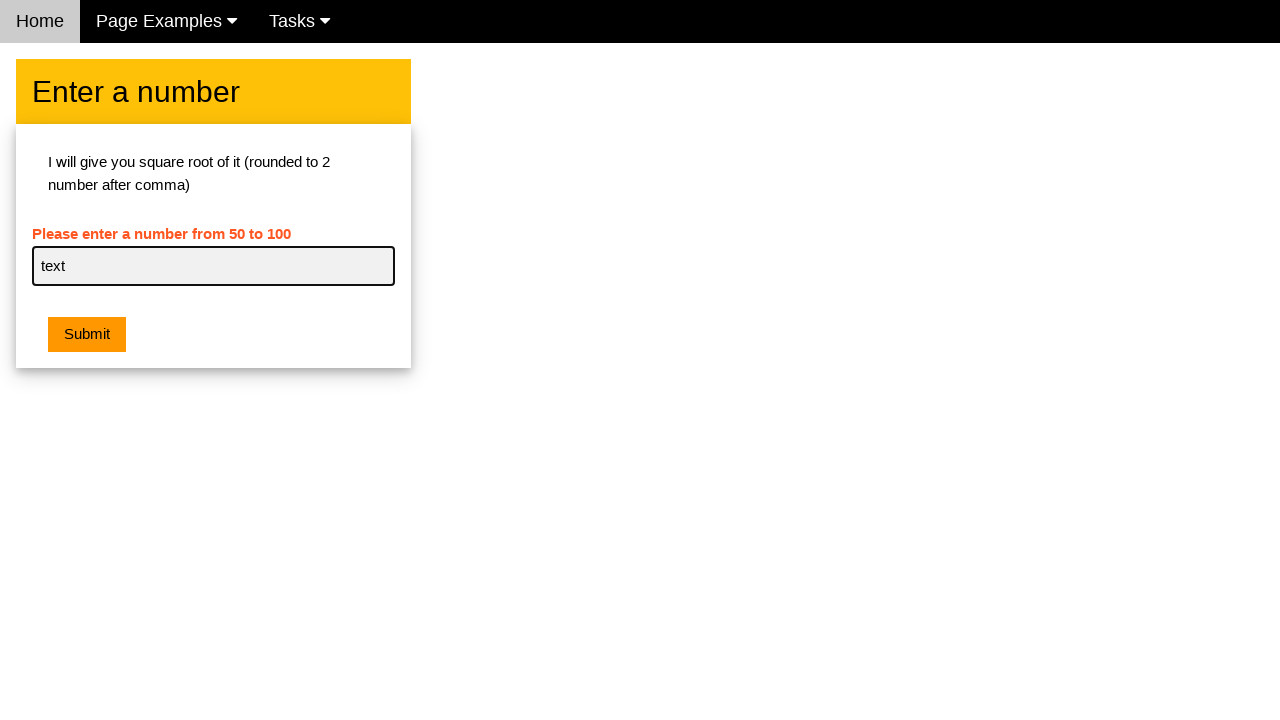

Clicked the submit button at (87, 335) on .w3-btn
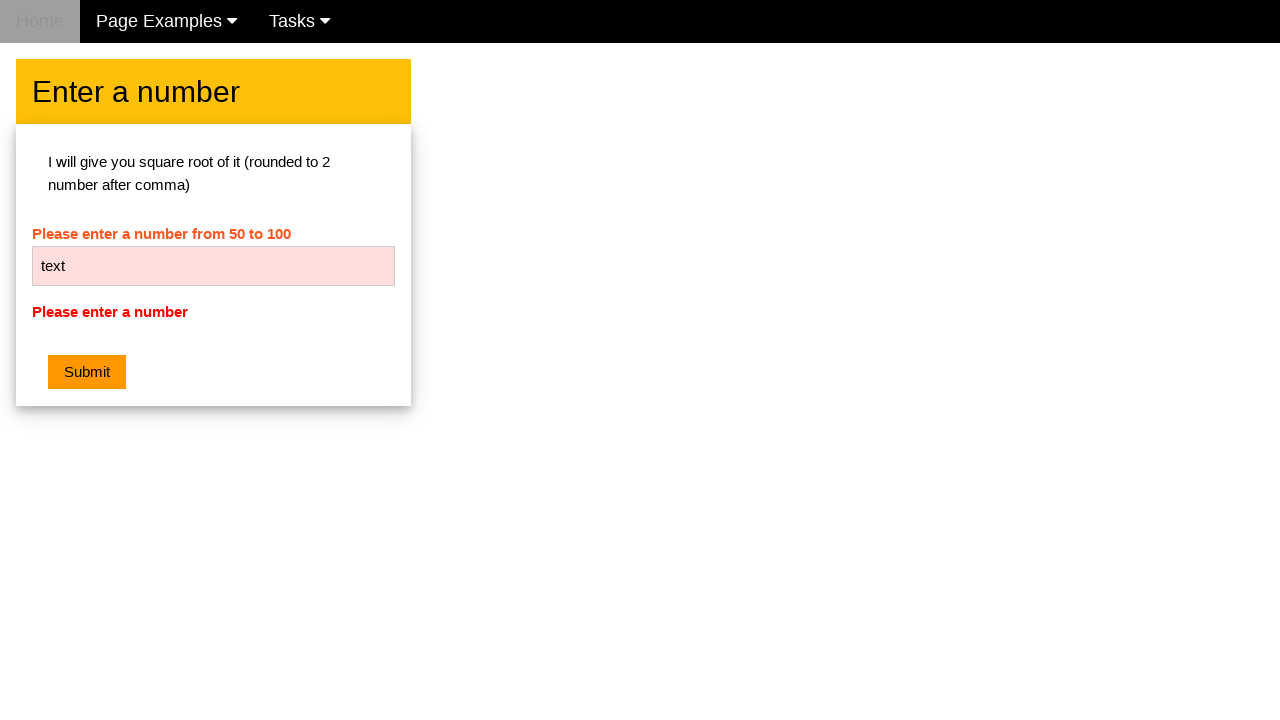

Retrieved error message text
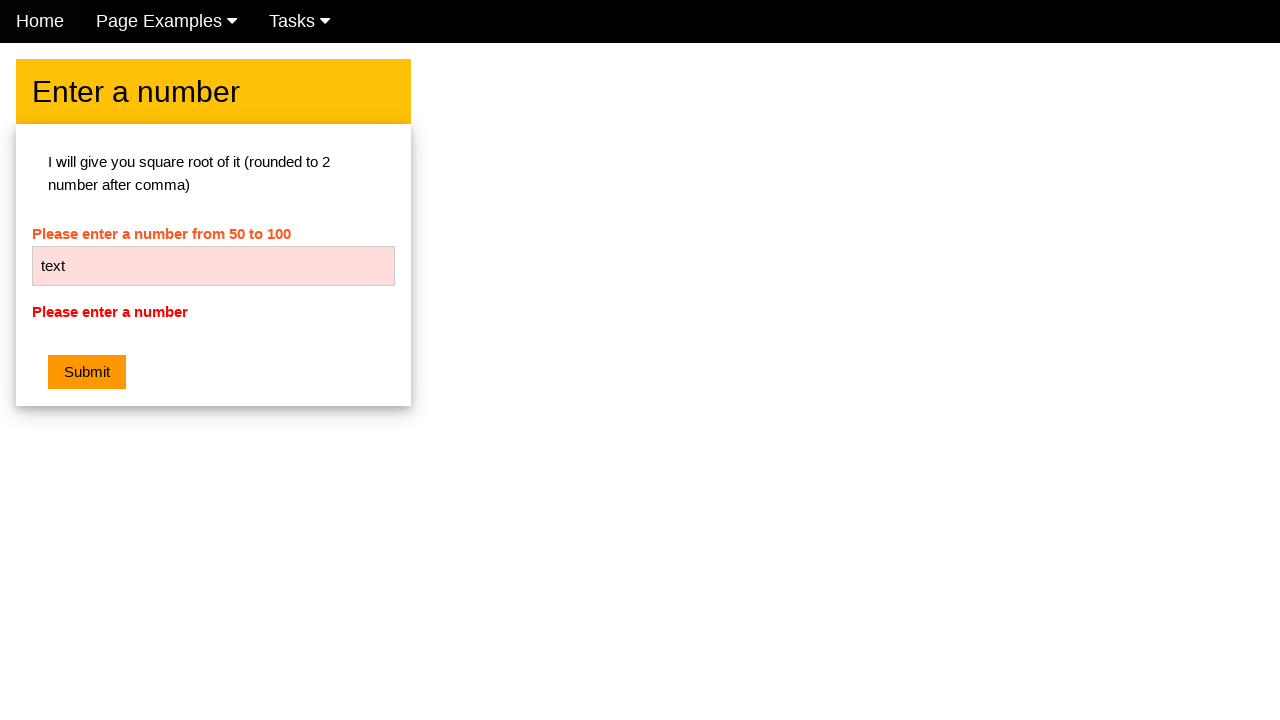

Verified error message displays 'Please enter a number'
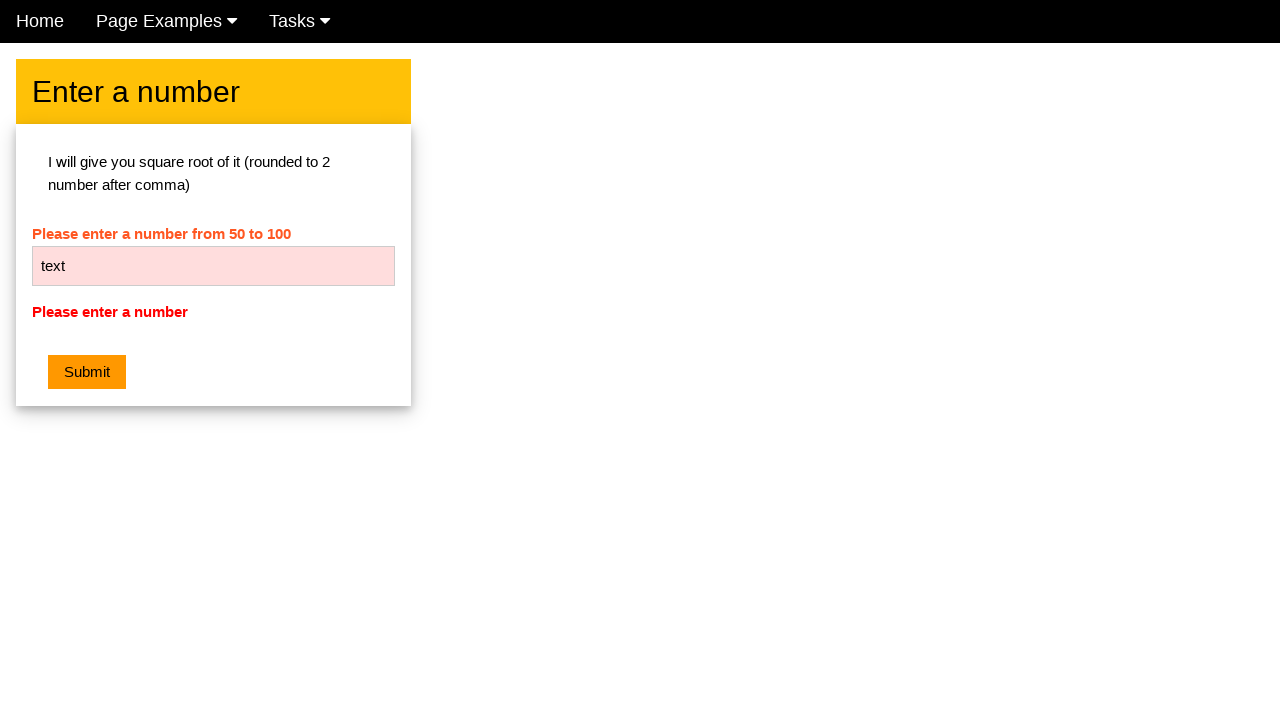

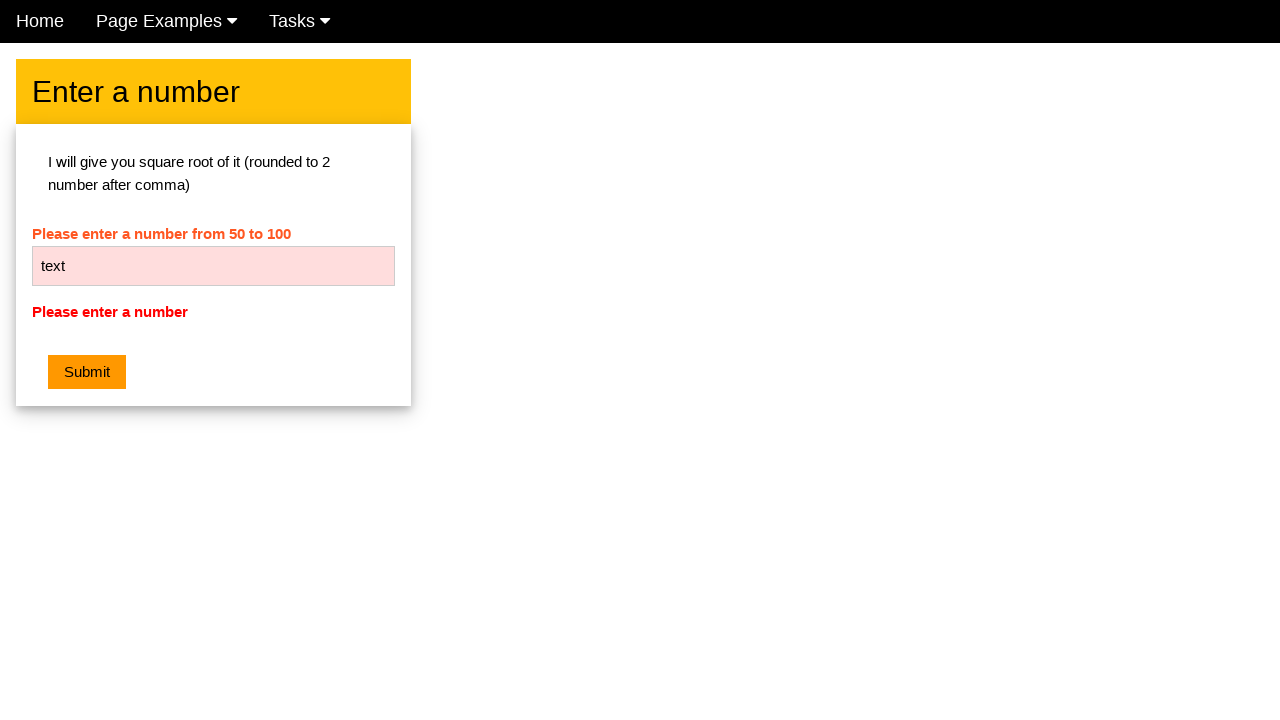